Tests editing a todo item by double-clicking and changing its text

Starting URL: https://demo.playwright.dev/todomvc

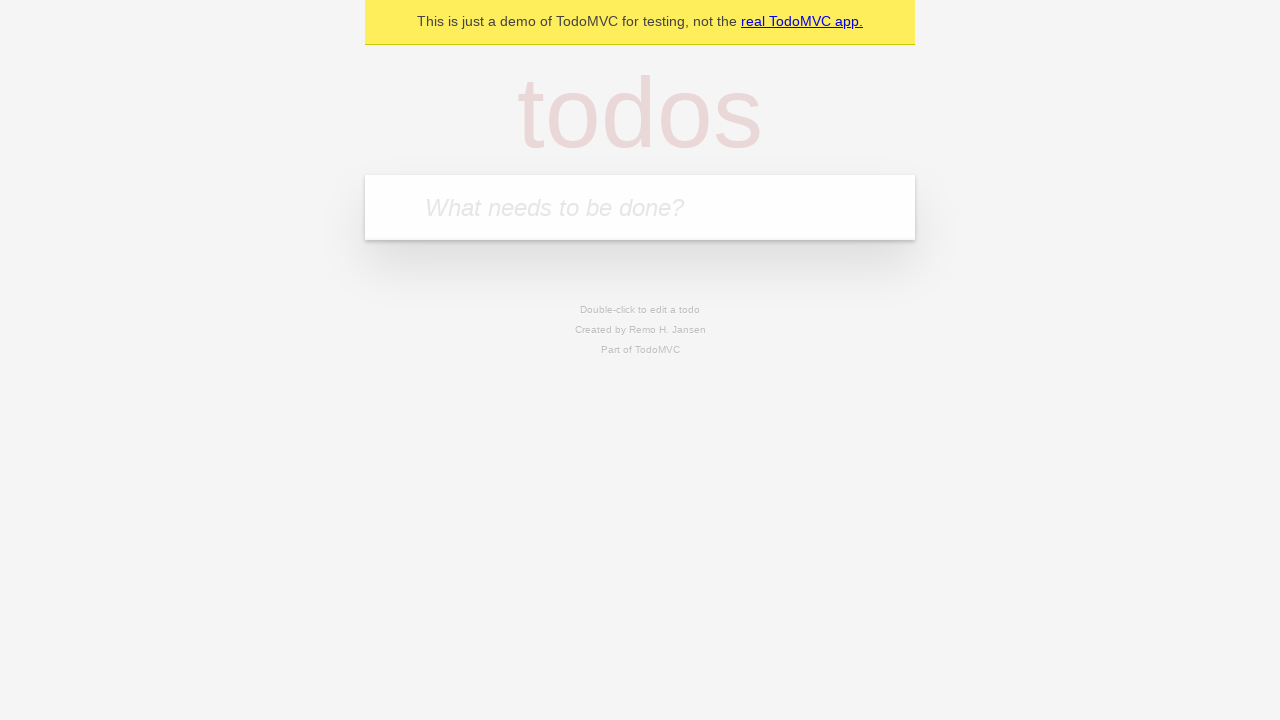

Filled input field with 'buy some cheese' on internal:attr=[placeholder="What needs to be done?"i]
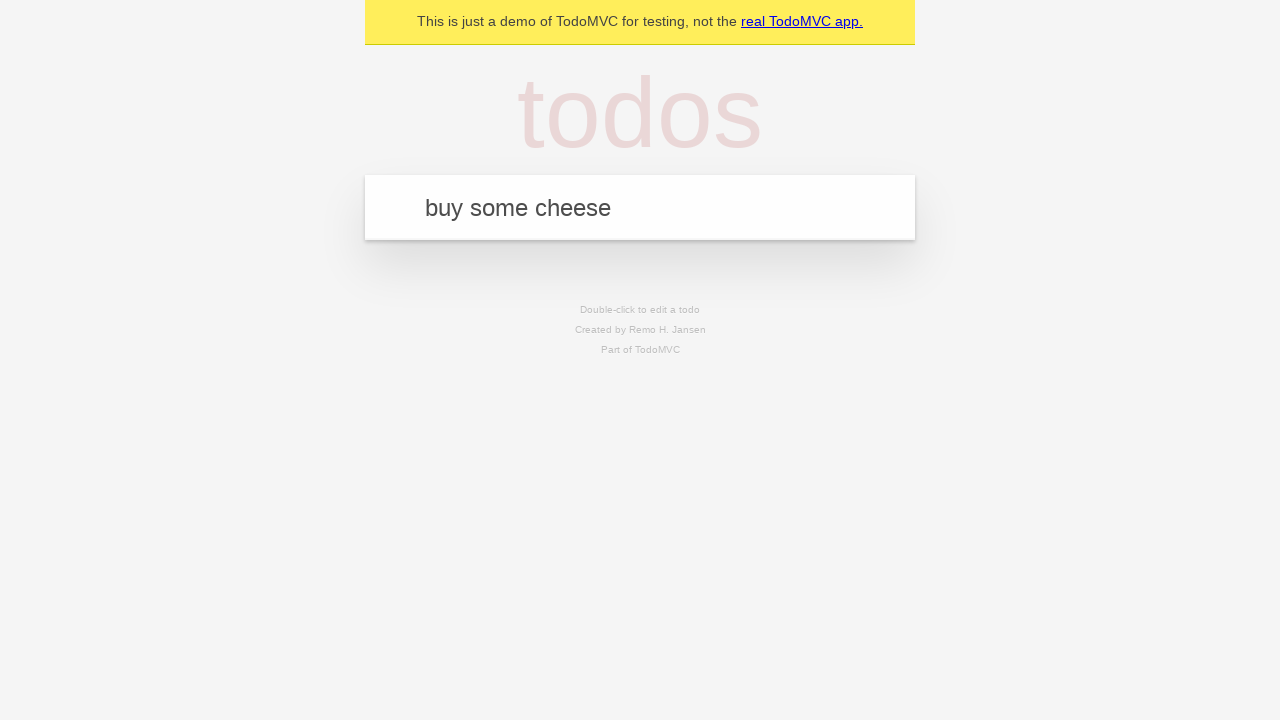

Pressed Enter to add first todo item on internal:attr=[placeholder="What needs to be done?"i]
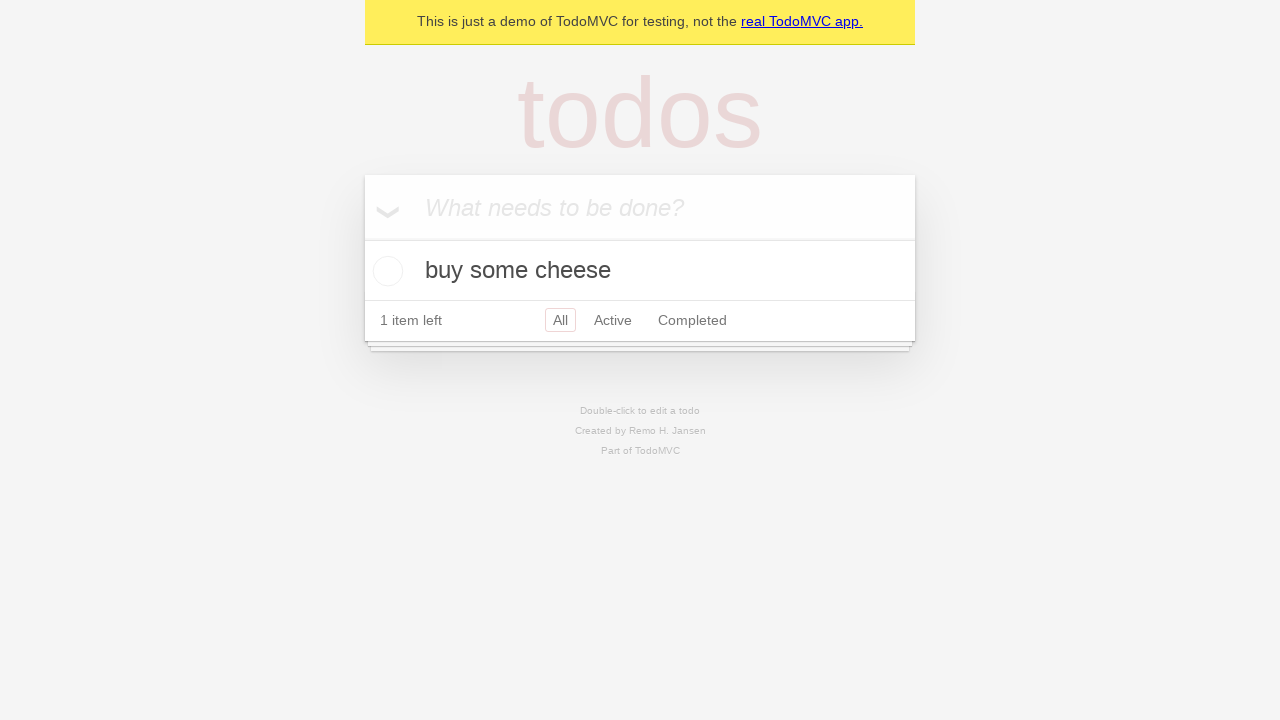

Filled input field with 'feed the cat' on internal:attr=[placeholder="What needs to be done?"i]
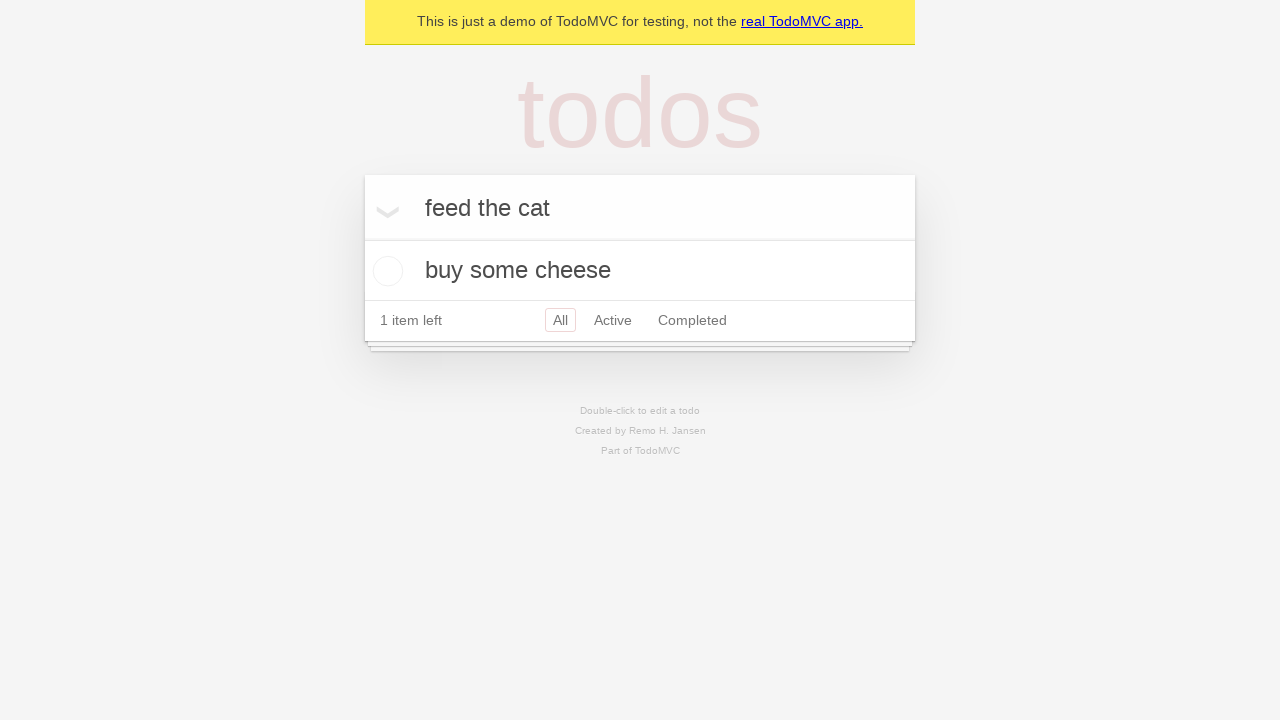

Pressed Enter to add second todo item on internal:attr=[placeholder="What needs to be done?"i]
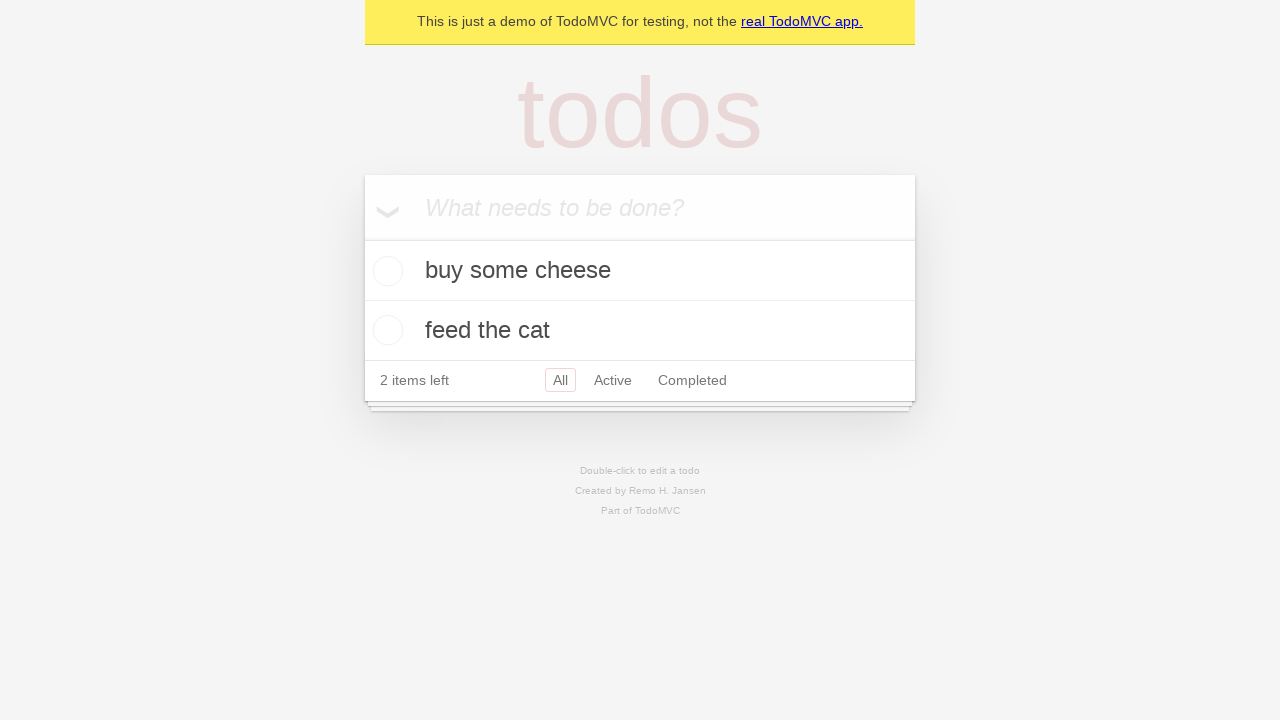

Filled input field with 'book a doctors appointment' on internal:attr=[placeholder="What needs to be done?"i]
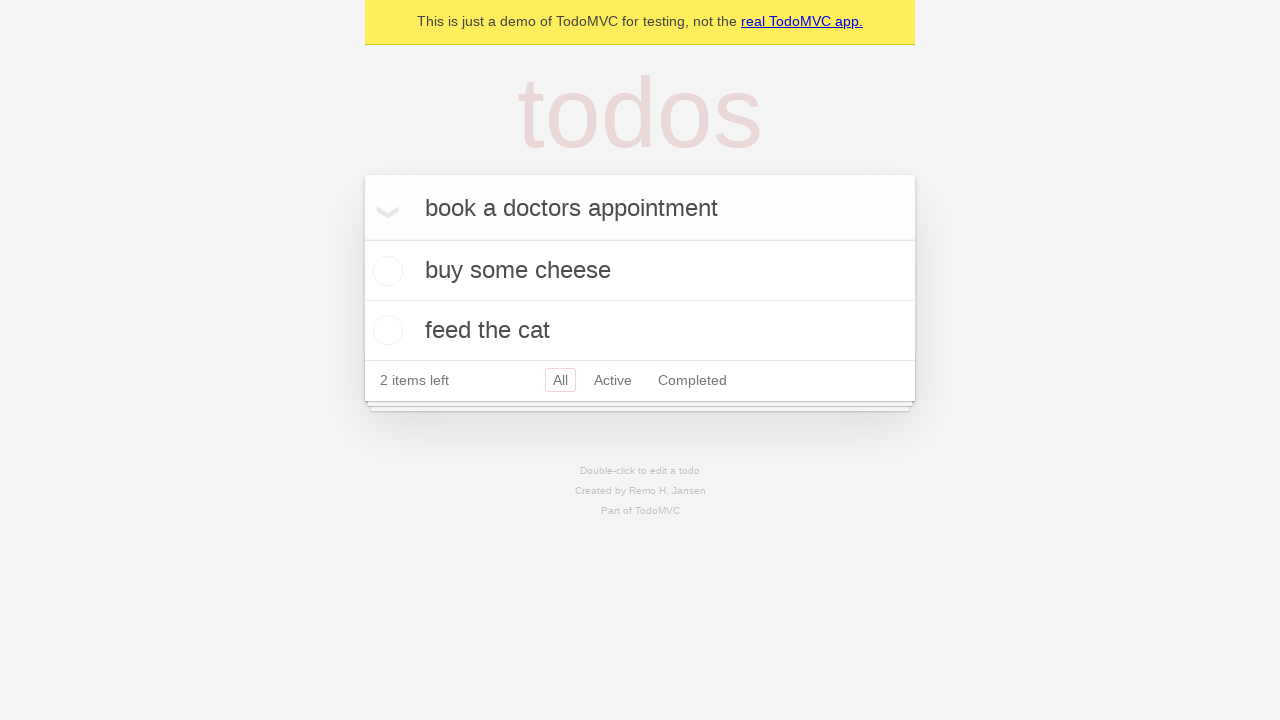

Pressed Enter to add third todo item on internal:attr=[placeholder="What needs to be done?"i]
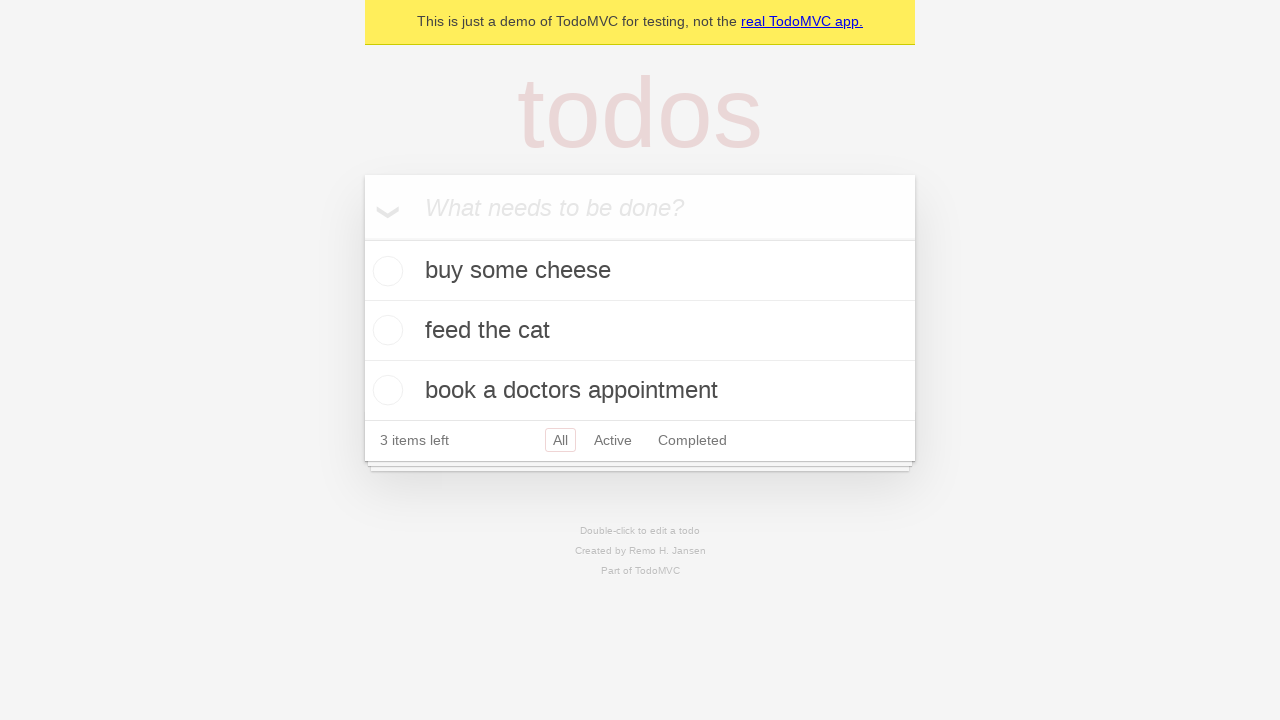

Double-clicked second todo item to enter edit mode at (640, 331) on internal:testid=[data-testid="todo-item"s] >> nth=1
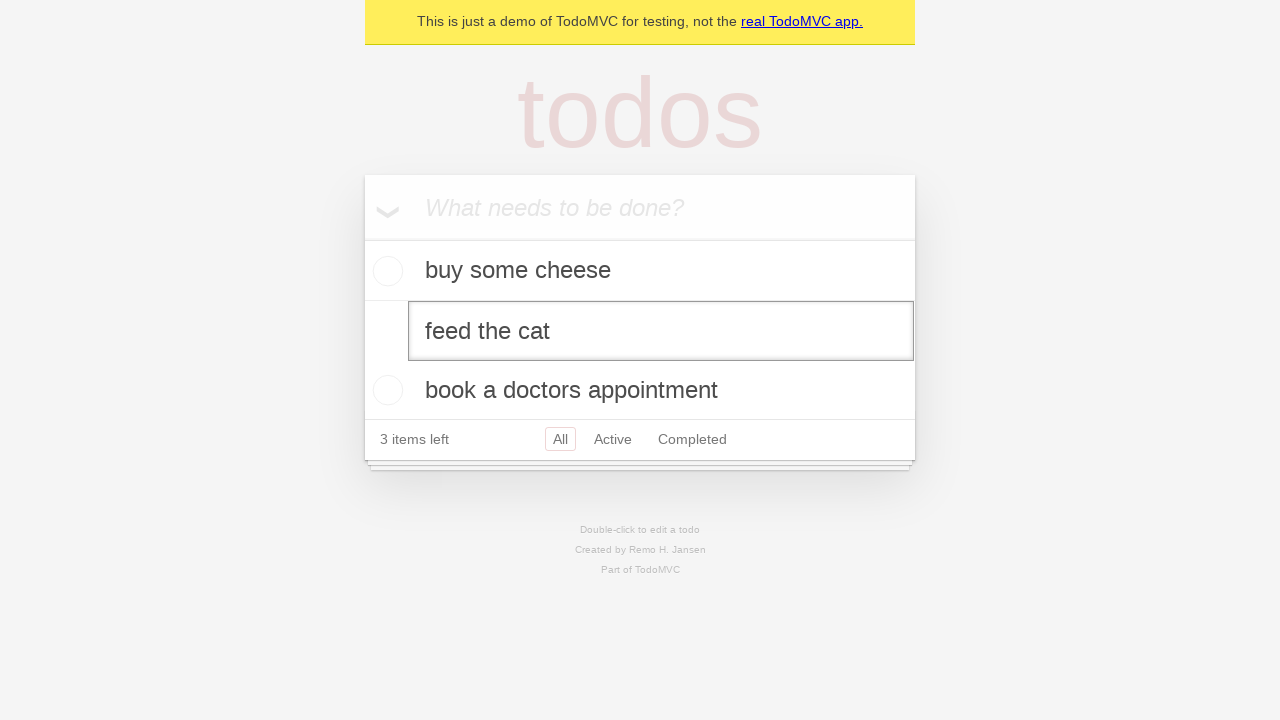

Filled edit textbox with 'buy some sausages' on internal:testid=[data-testid="todo-item"s] >> nth=1 >> internal:role=textbox[nam
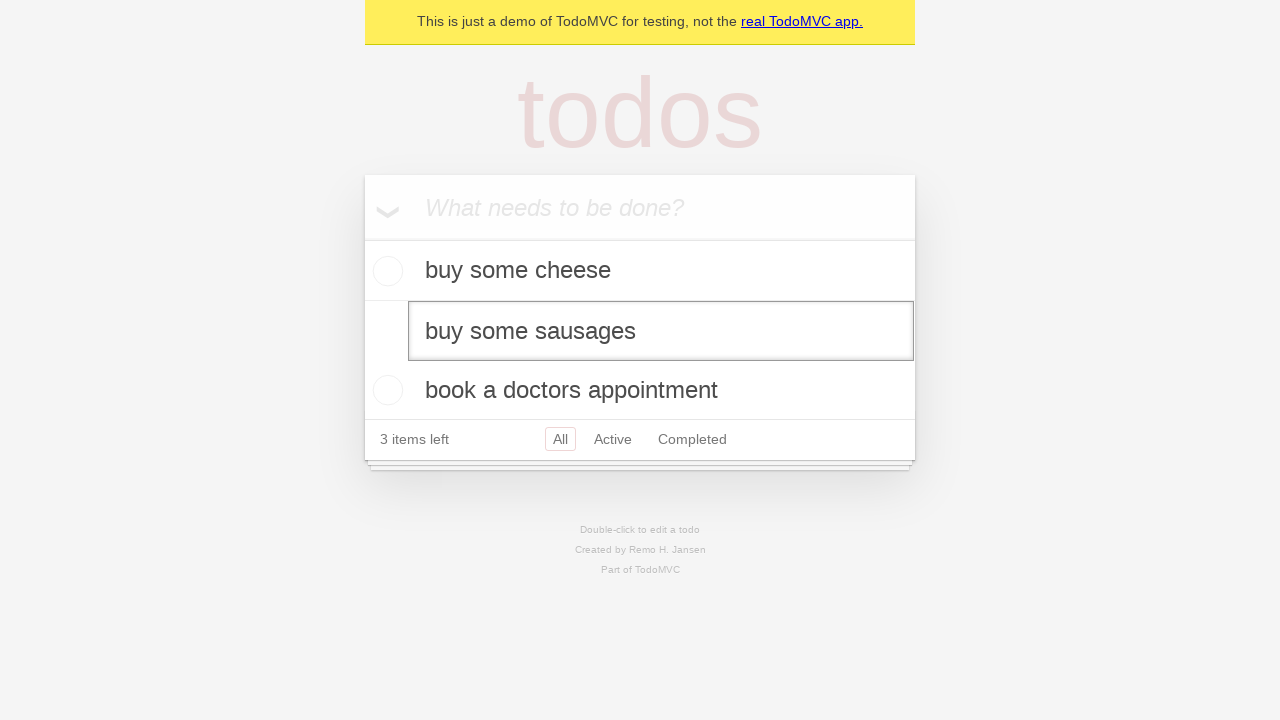

Pressed Enter to submit edited todo text on internal:testid=[data-testid="todo-item"s] >> nth=1 >> internal:role=textbox[nam
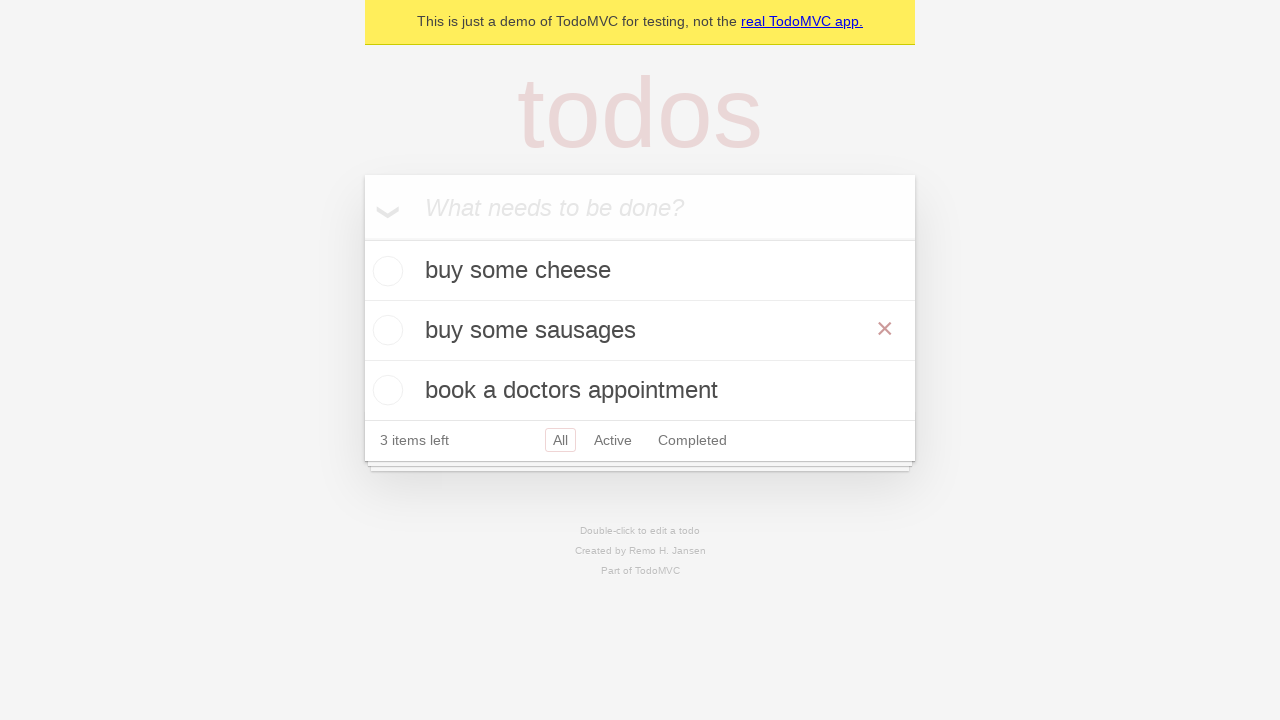

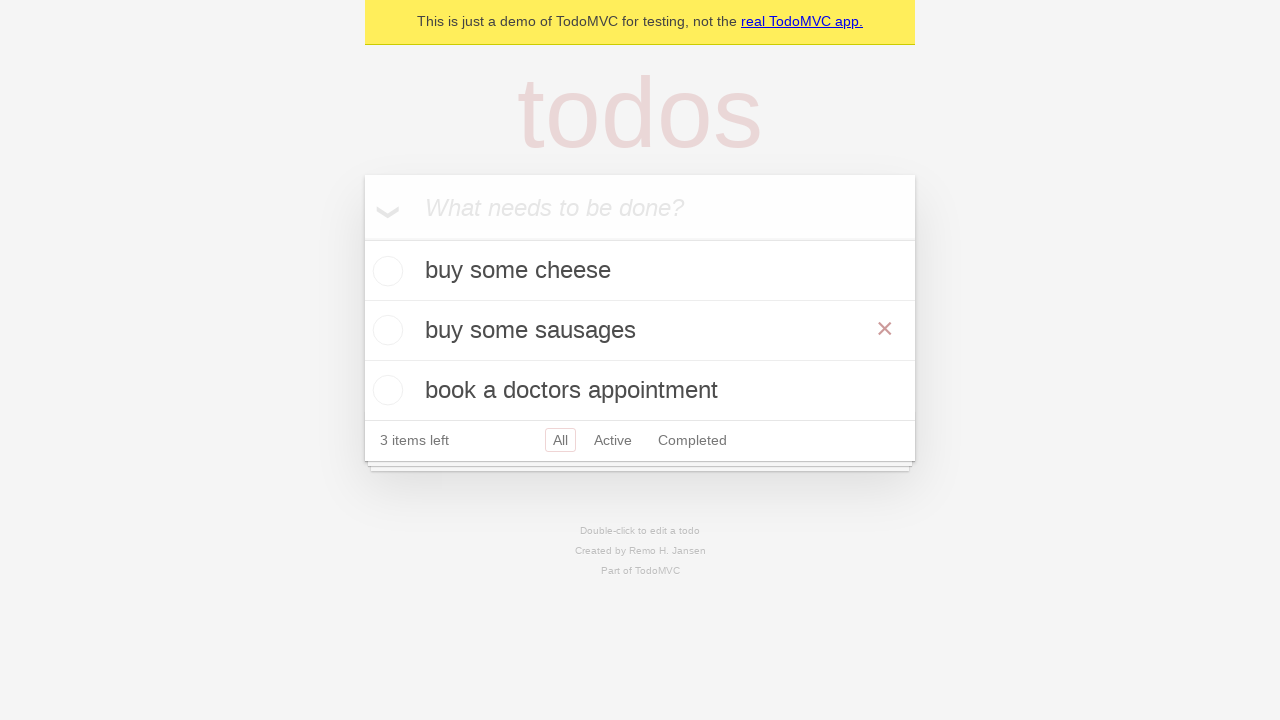